Navigates to automationbykrishna.com, clicks on the Demo link, and verifies that the data table with employee information loads successfully.

Starting URL: http://automationbykrishna.com

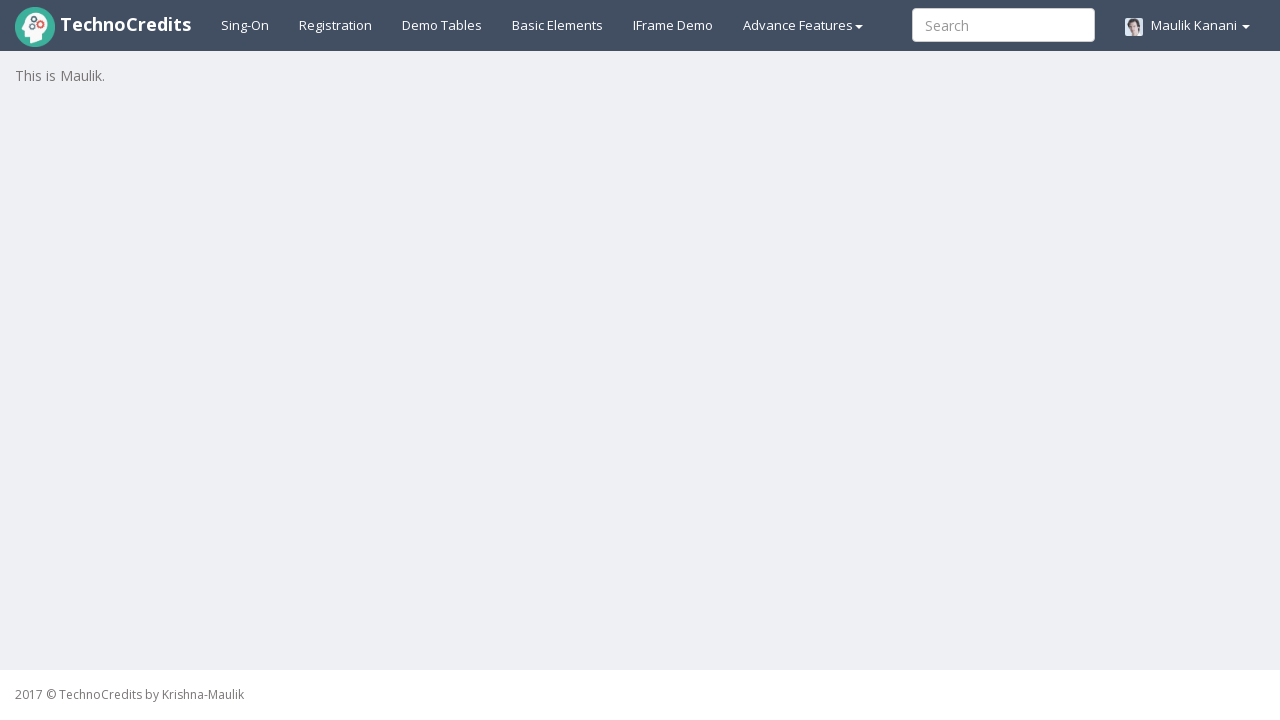

Navigated to automationbykrishna.com
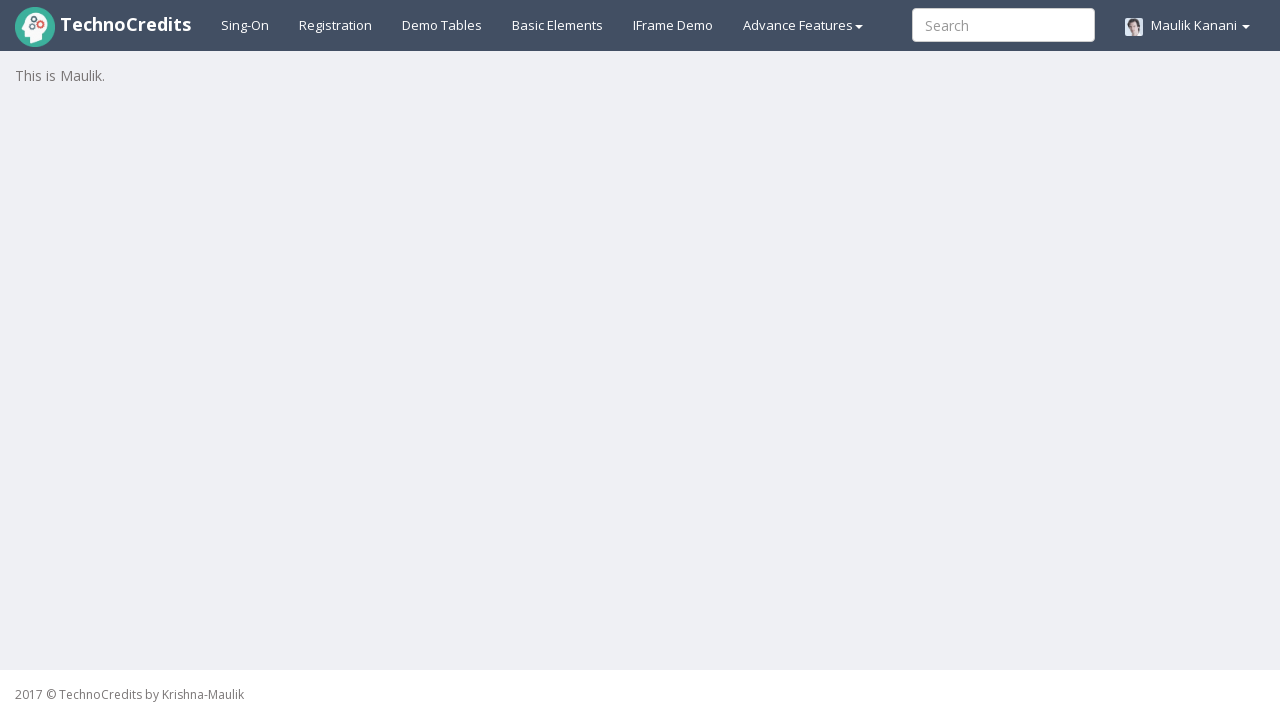

Clicked on the Demo link at (442, 25) on a#demotable
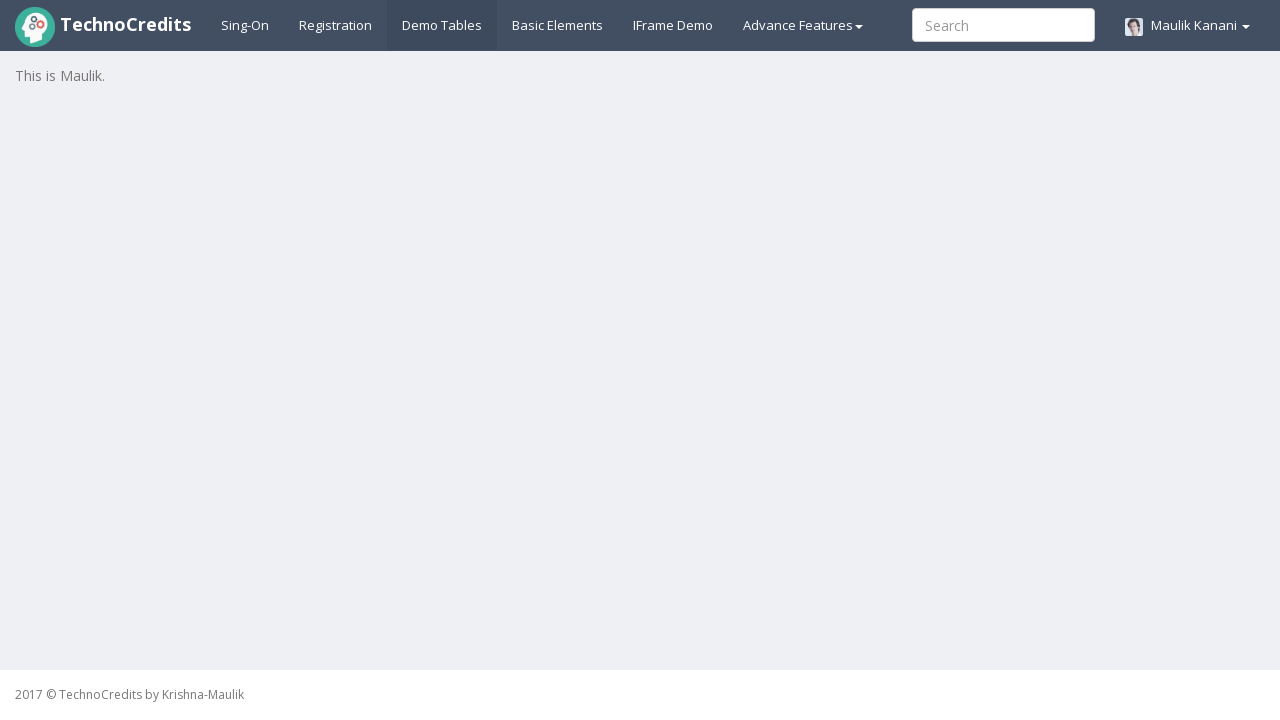

Data table rows became visible
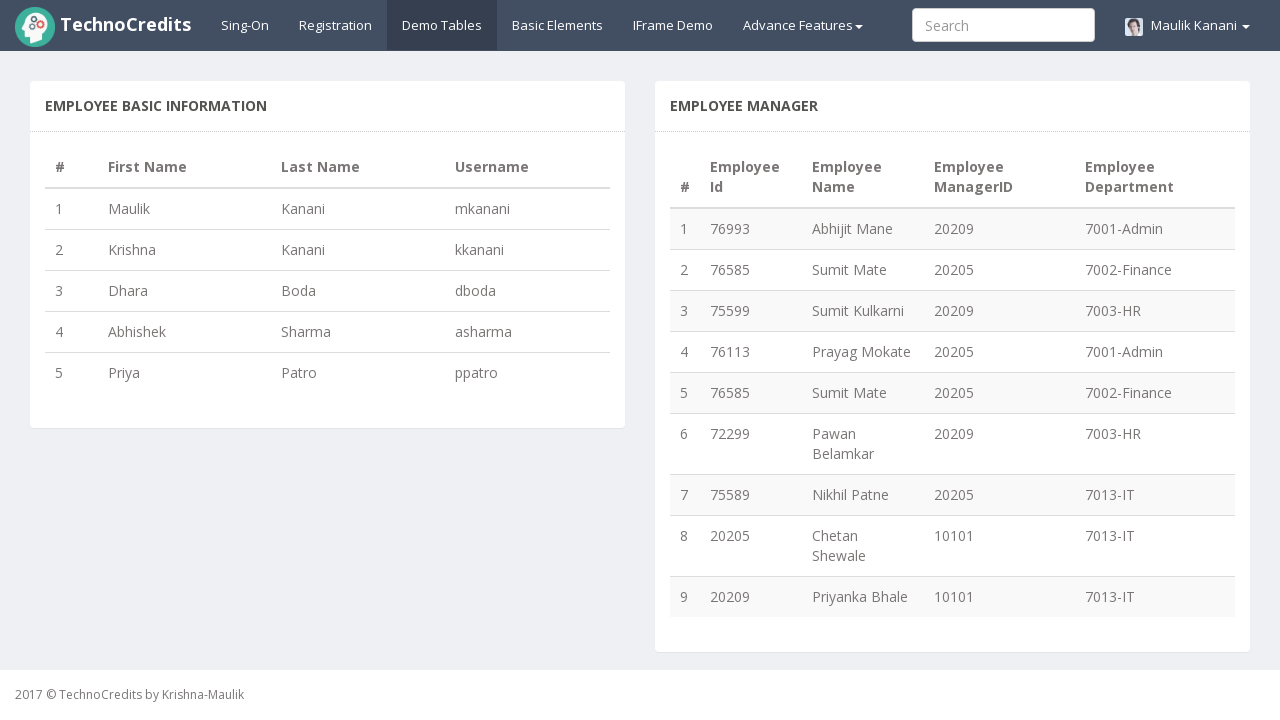

Verified that employee data table loaded successfully with at least one row
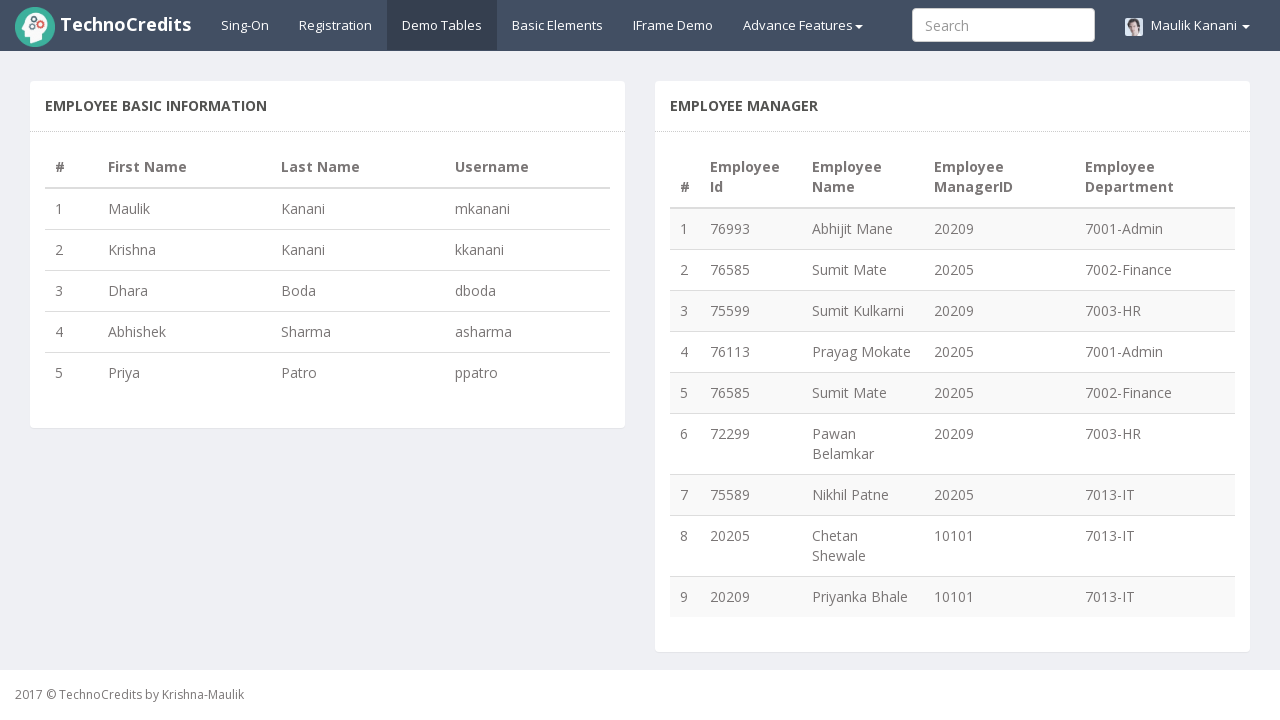

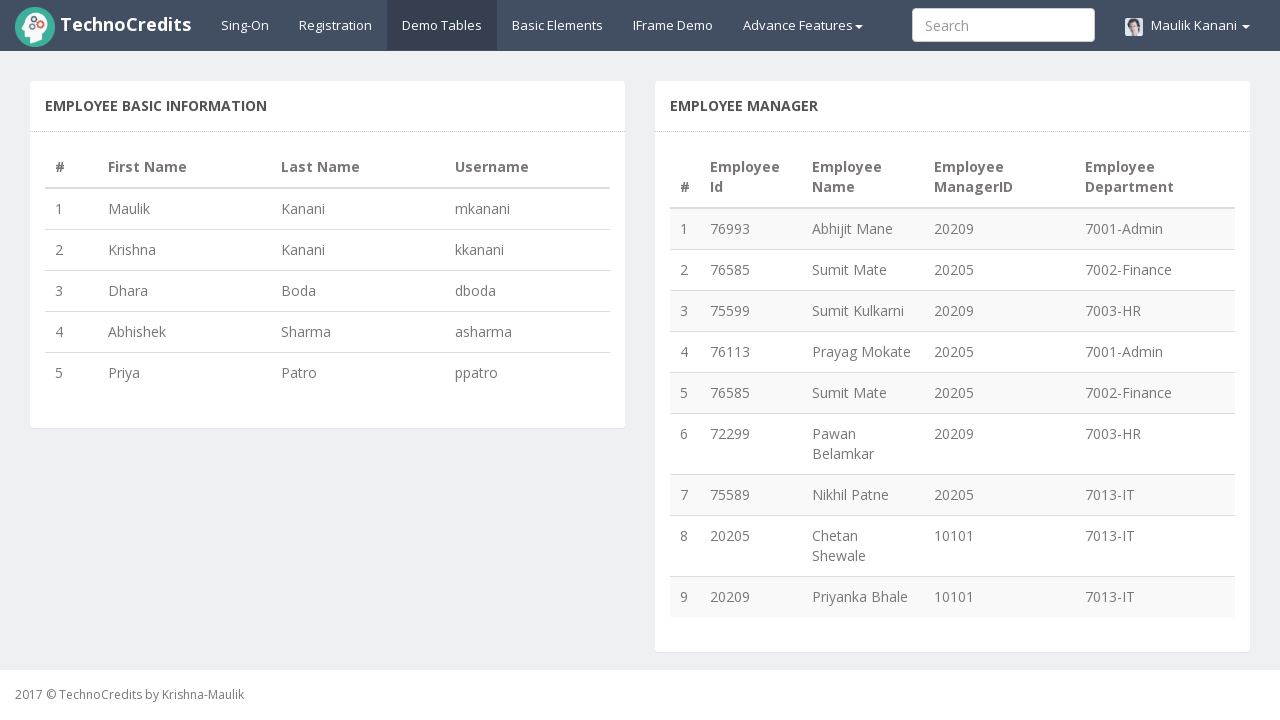